Tests downloading functionality on a medical product details page by clicking the Excel download button and document download buttons.

Starting URL: https://mri.cts-mrp.eu/portal/details?productnumber=NL/H/2731/001

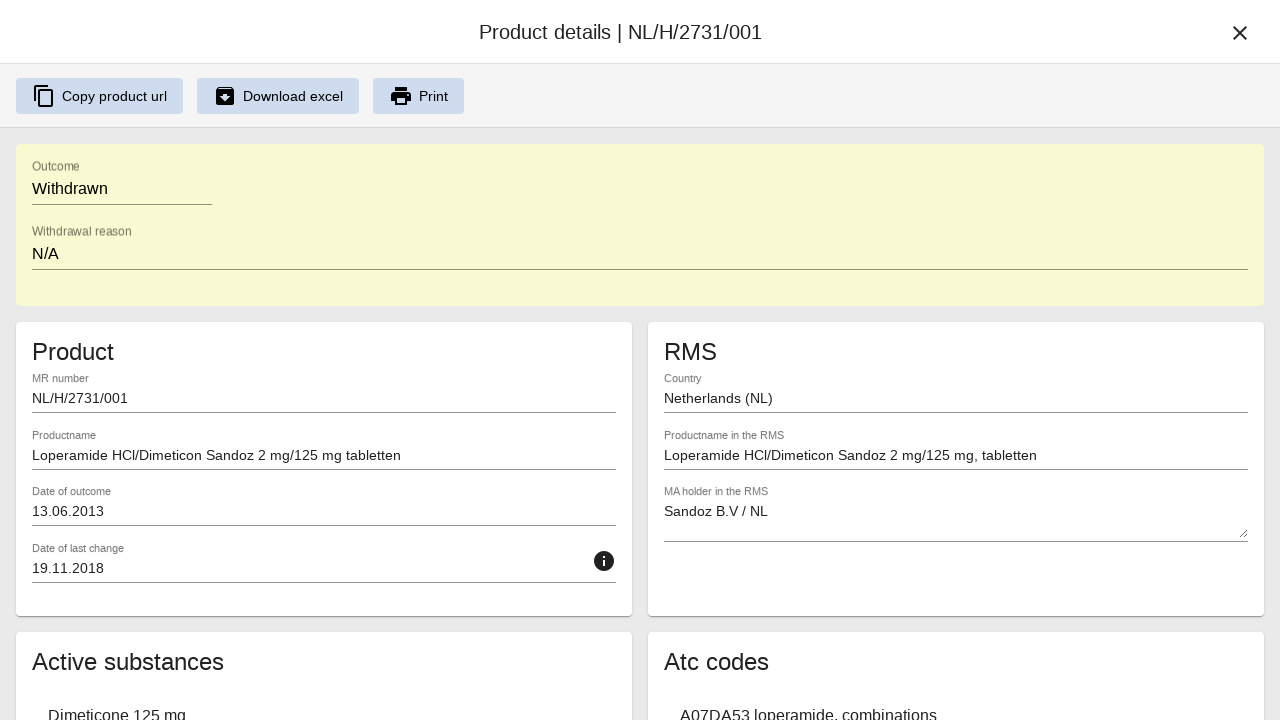

Waited for page to load with networkidle state
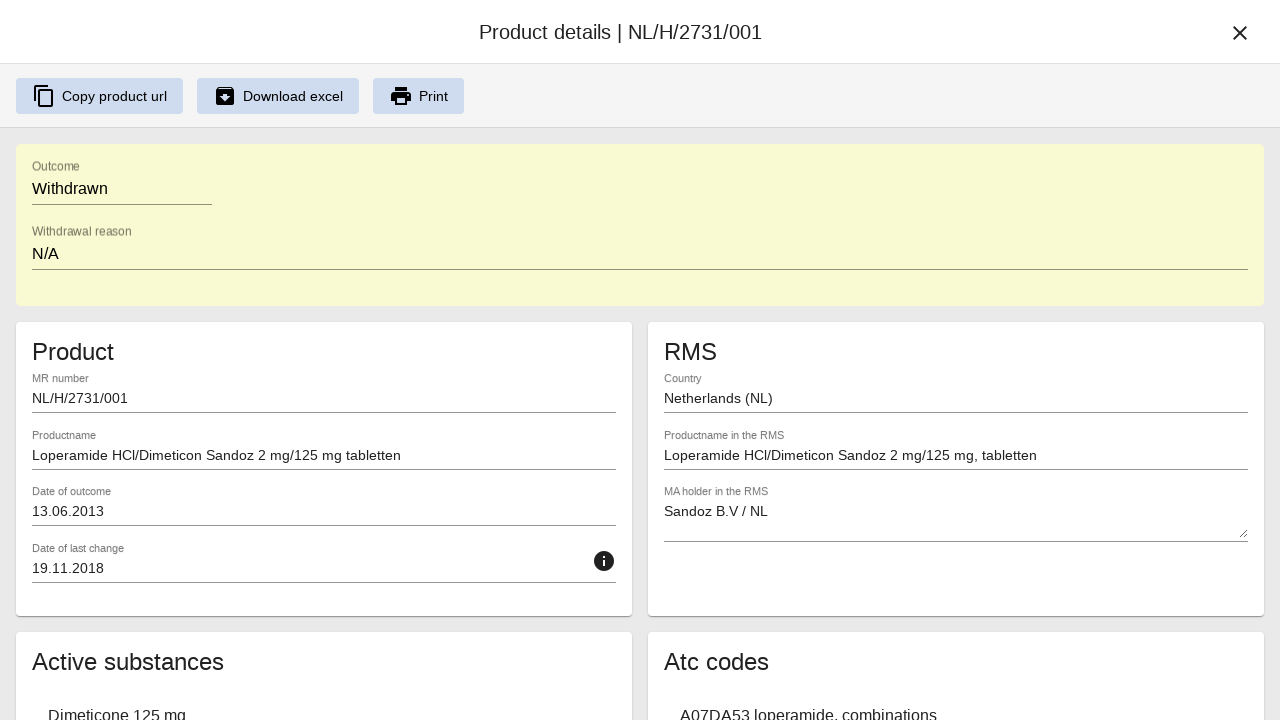

Clicked the Download excel button at (293, 96) on internal:text="Download excel"i
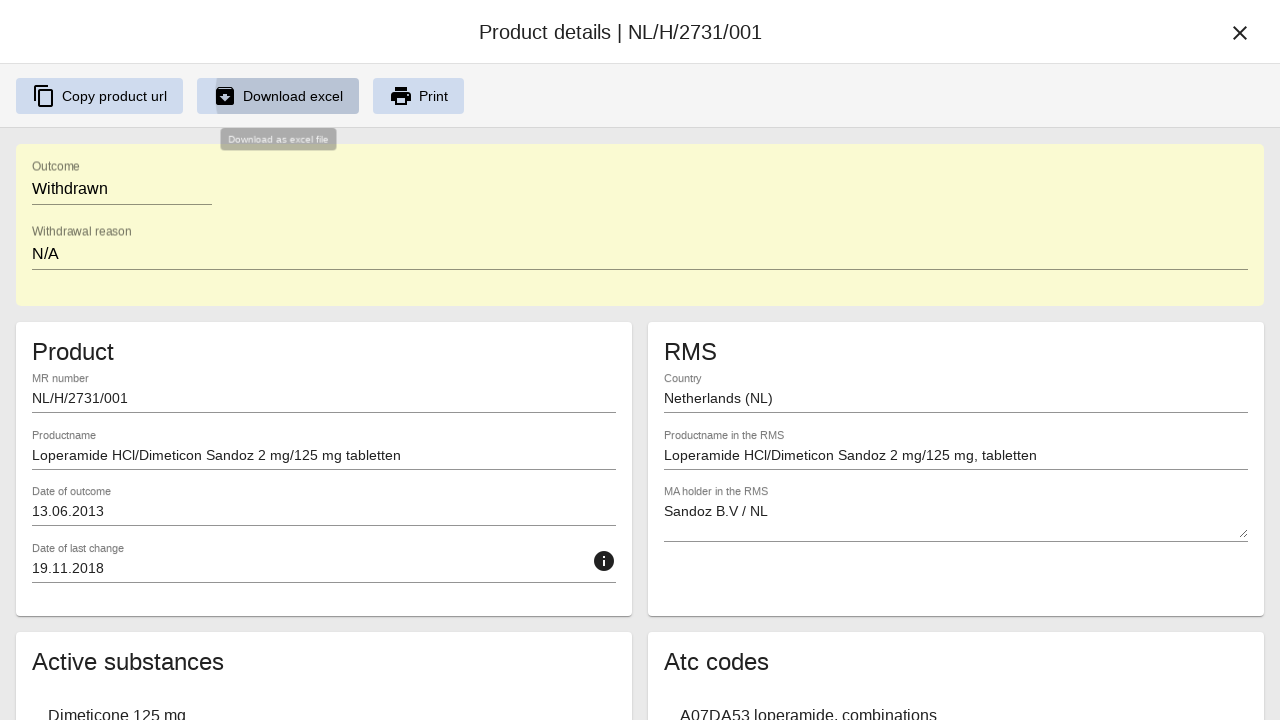

Documents list became visible
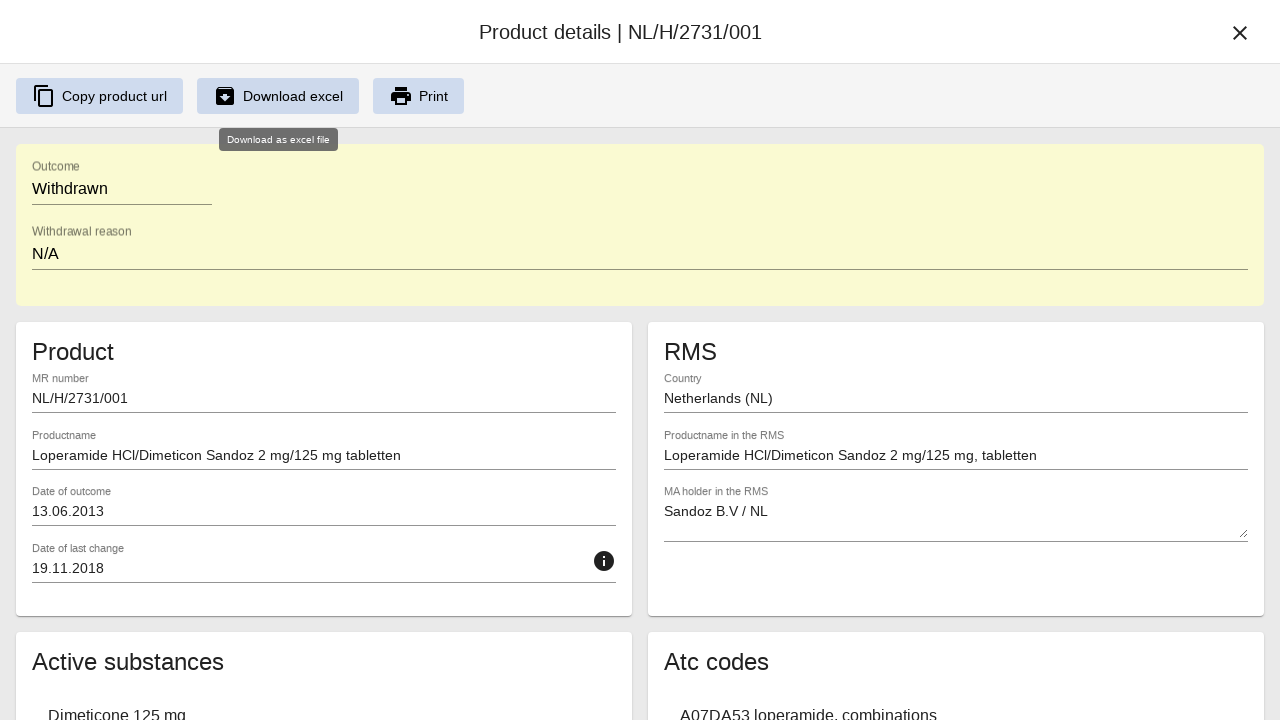

Retrieved all document download buttons from the documents list
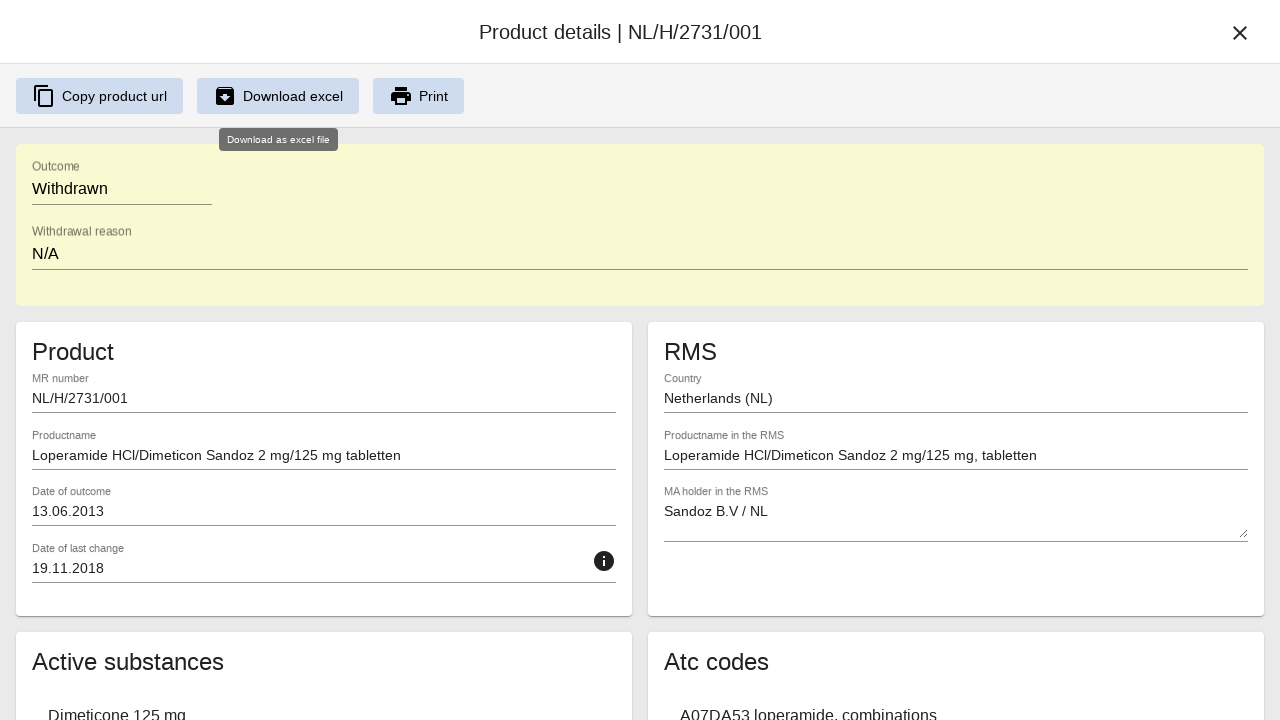

Clicked the first document download button
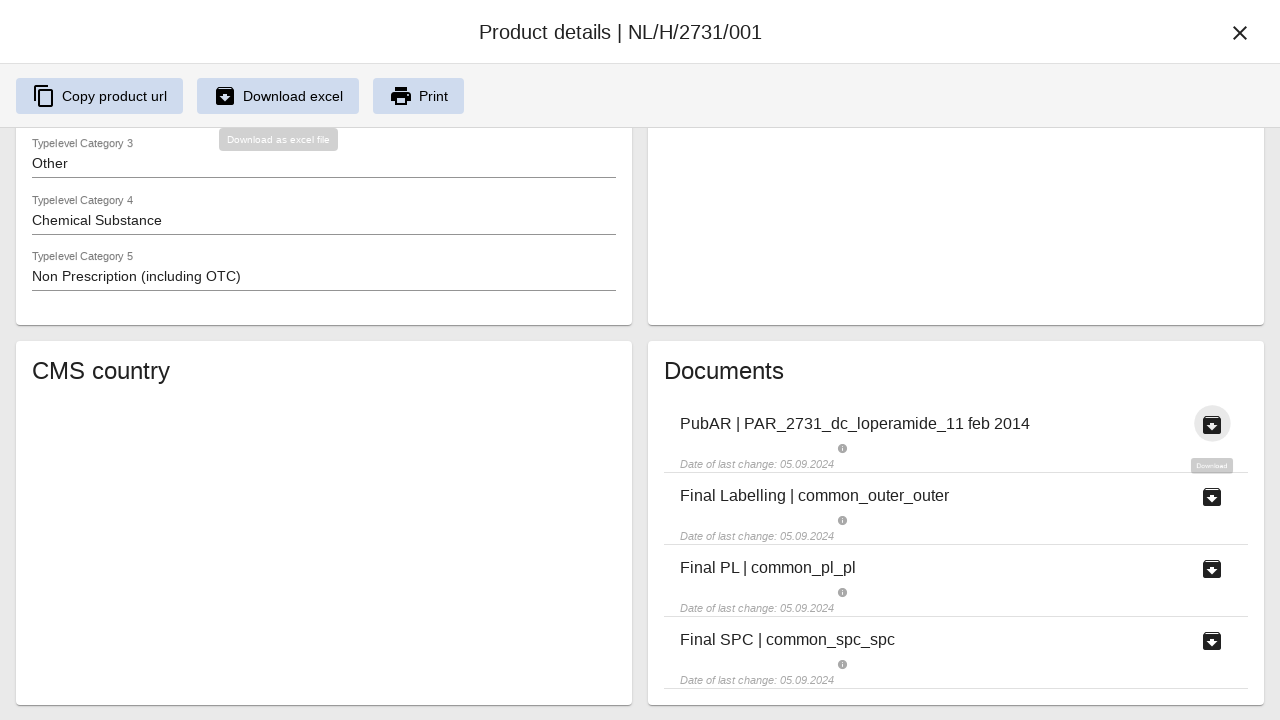

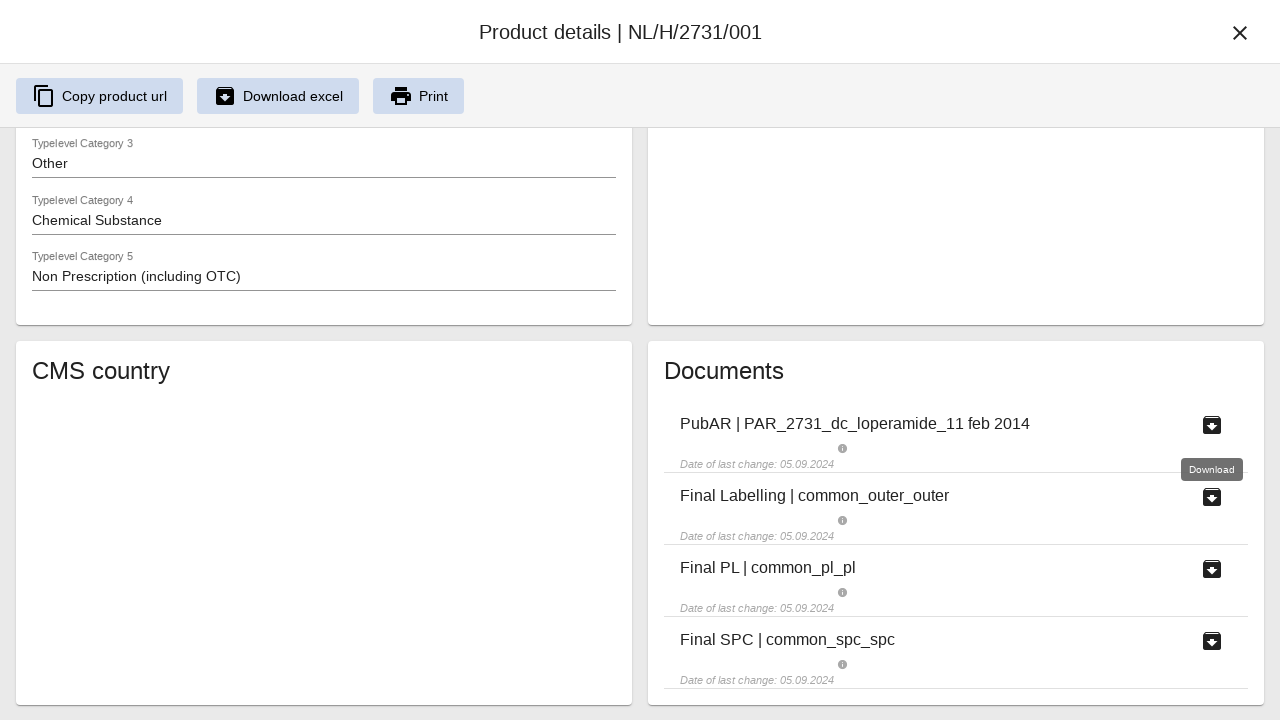